Tests the DemoQA text box form by filling in full name, email, current address, and permanent address fields

Starting URL: https://demoqa.com/

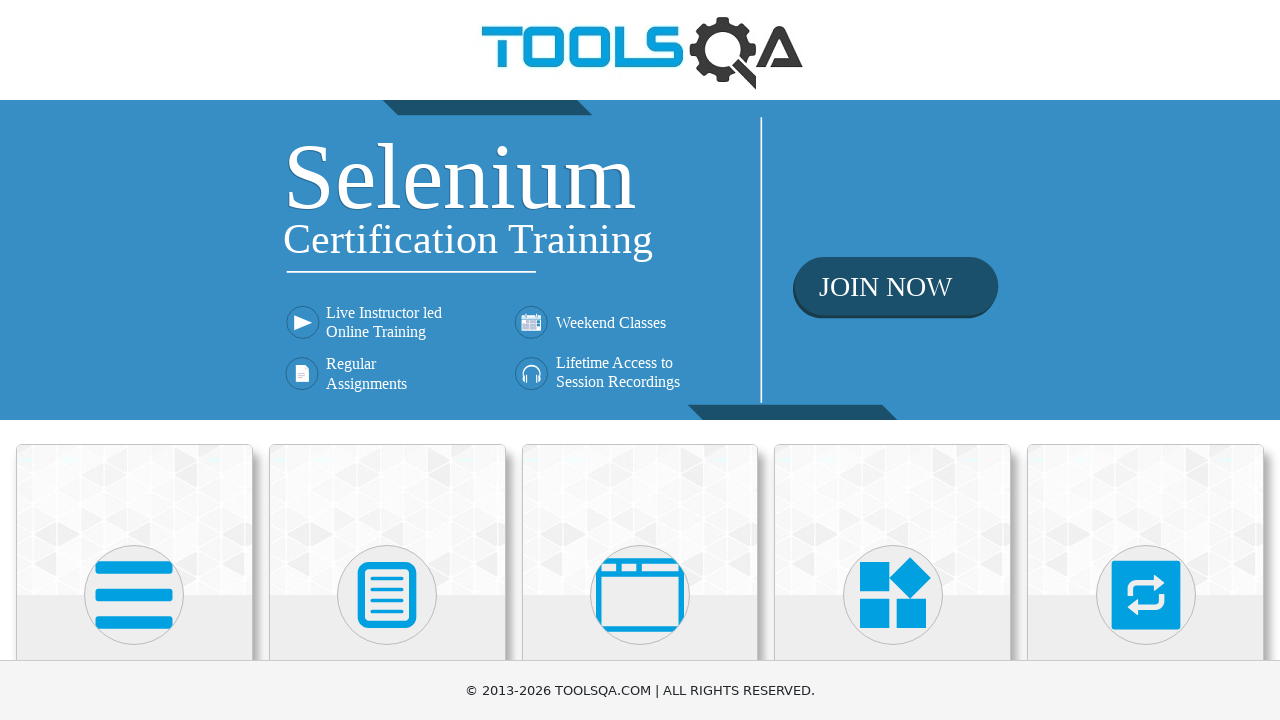

Clicked Elements card at (134, 595) on xpath=//div[@class='card mt-4 top-card'][1]//*[name()='svg']
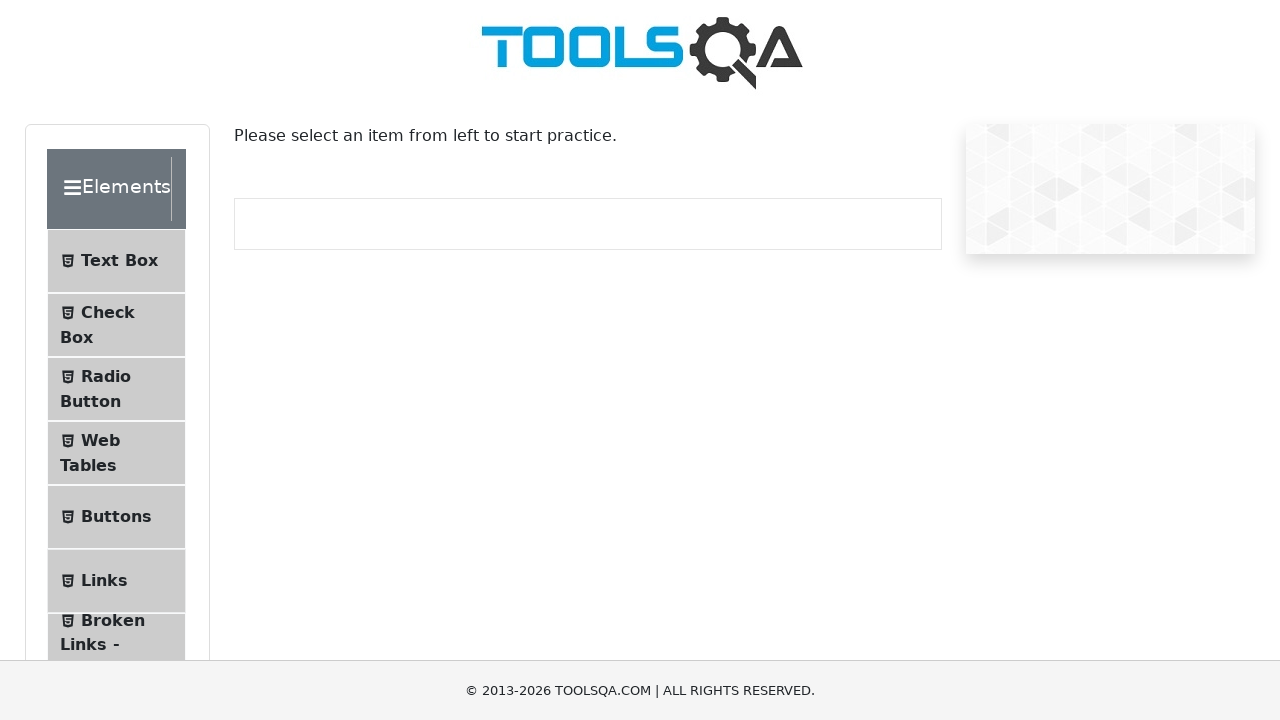

Clicked Text Box option at (119, 261) on text=Text Box
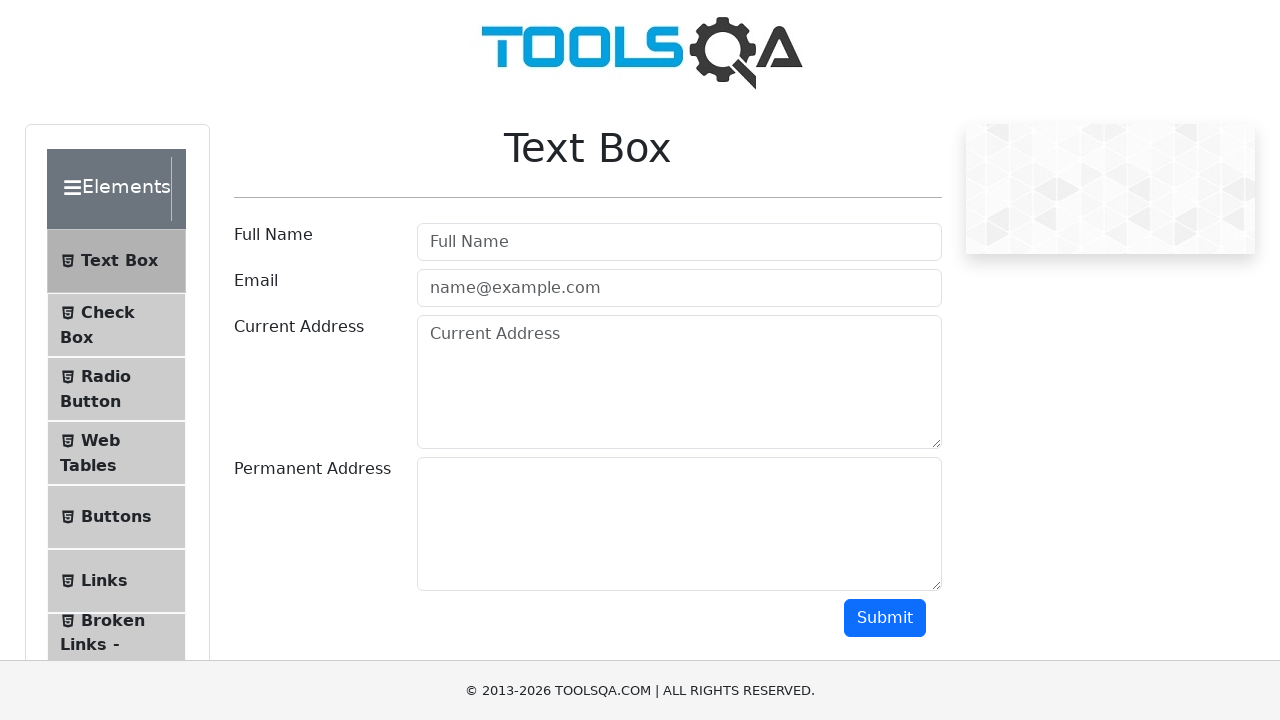

Filled full name field with 'Artem De' on #userName
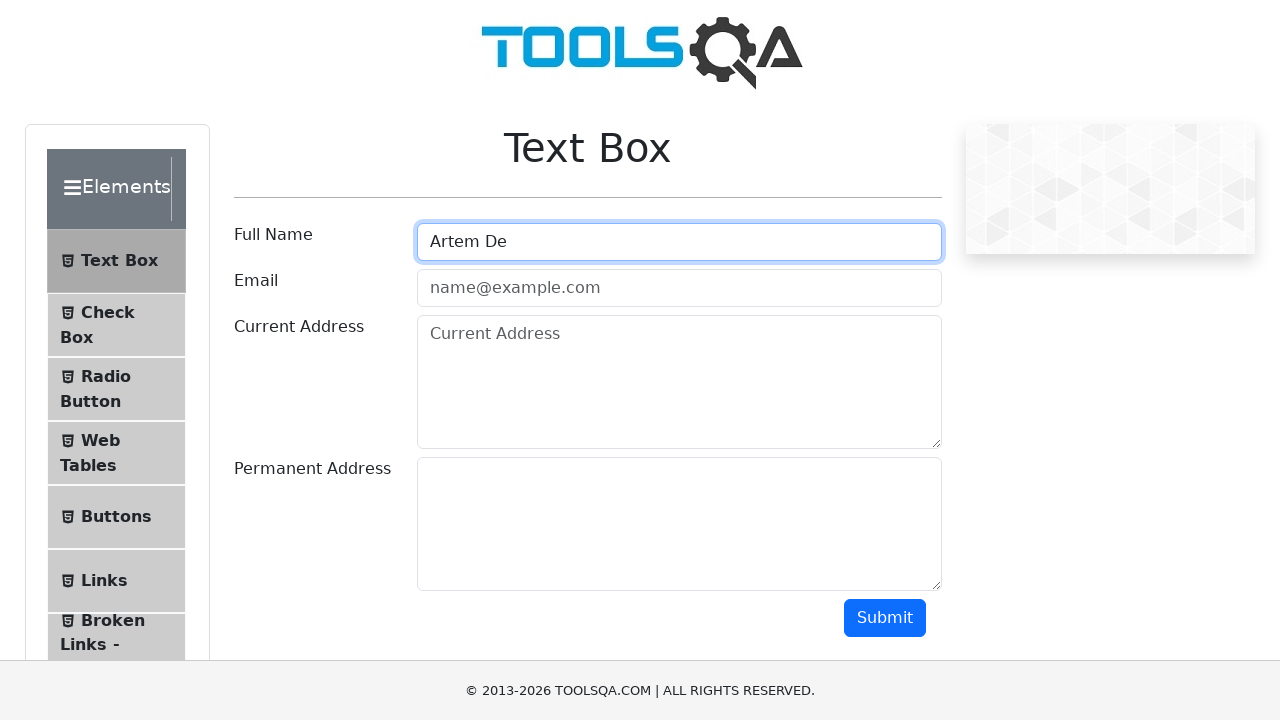

Filled email field with 'test@gmail.com' on #userEmail
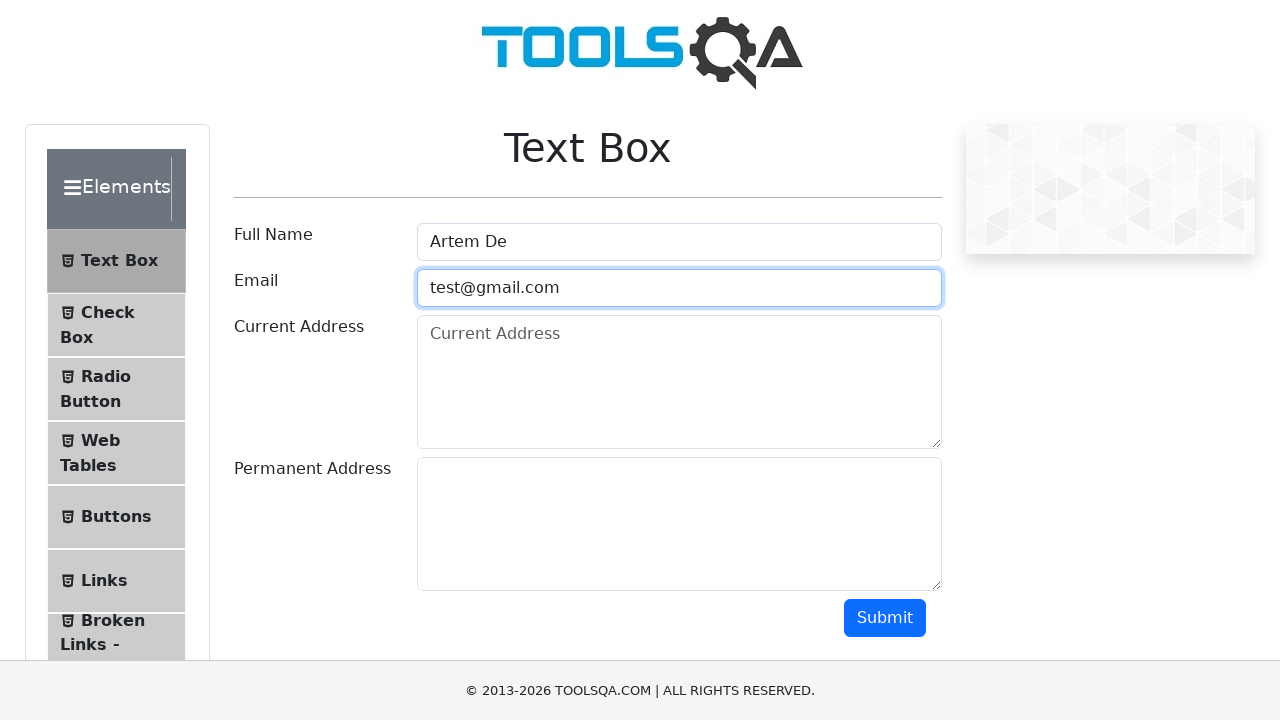

Filled current address field with '123 Main St, Anytown USA' on #currentAddress
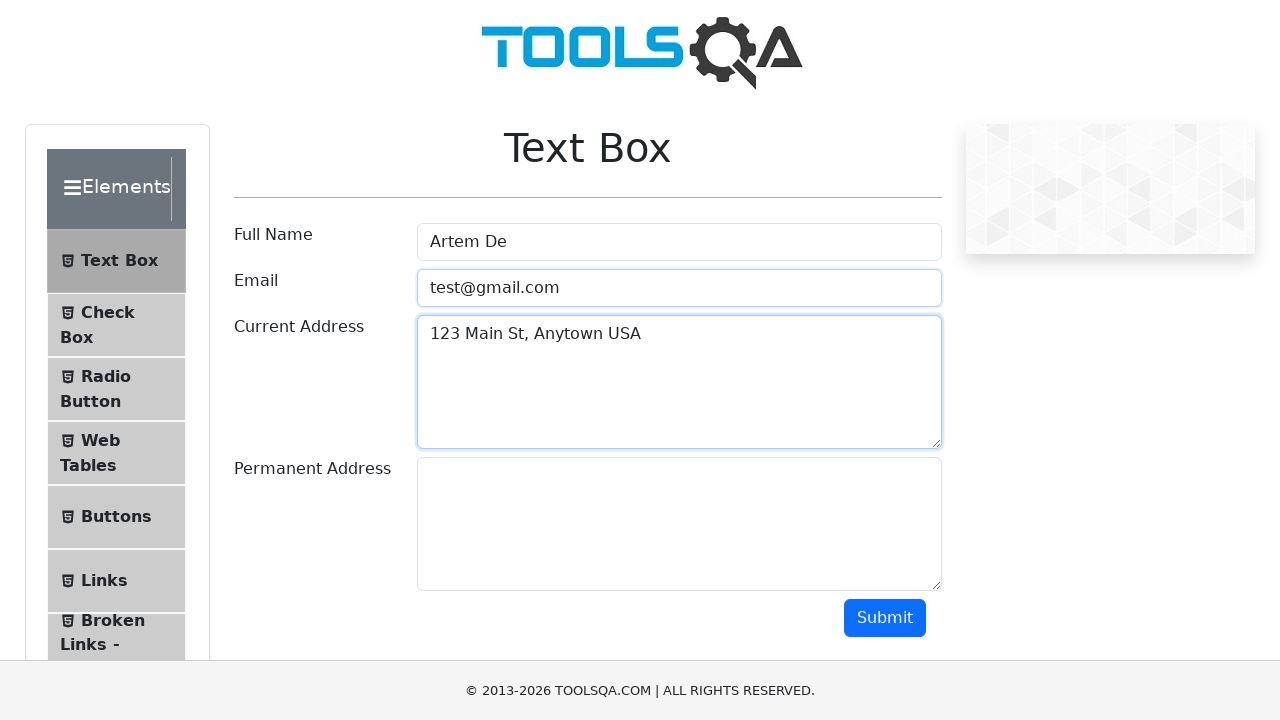

Filled permanent address field with '456 Oak St, Anytown USA' on #permanentAddress
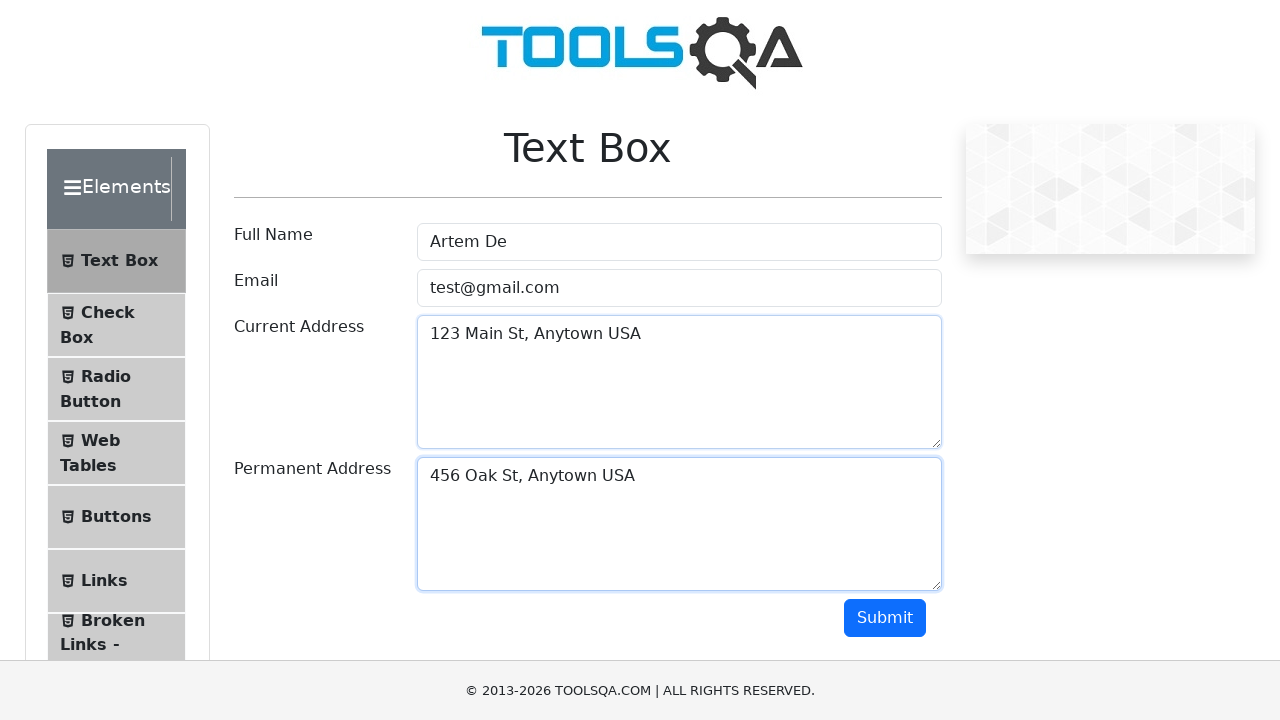

Clicked submit button to submit form at (885, 618) on #submit
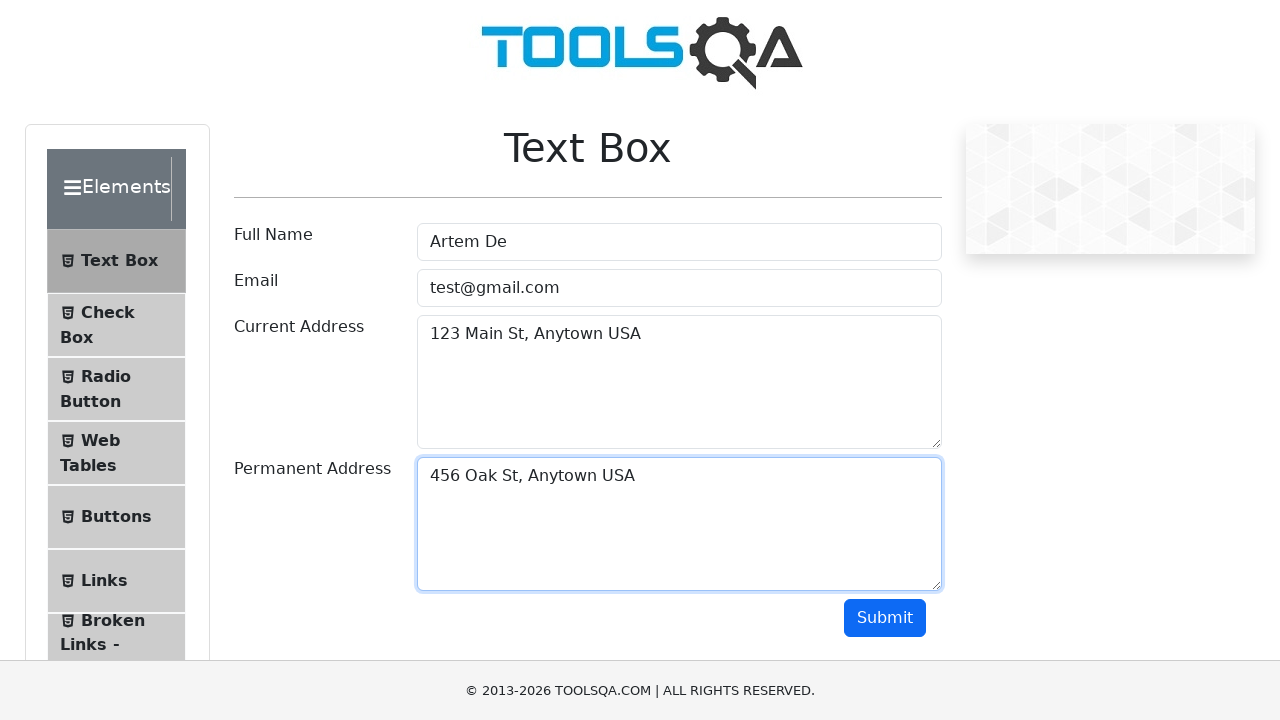

Form submission result loaded successfully
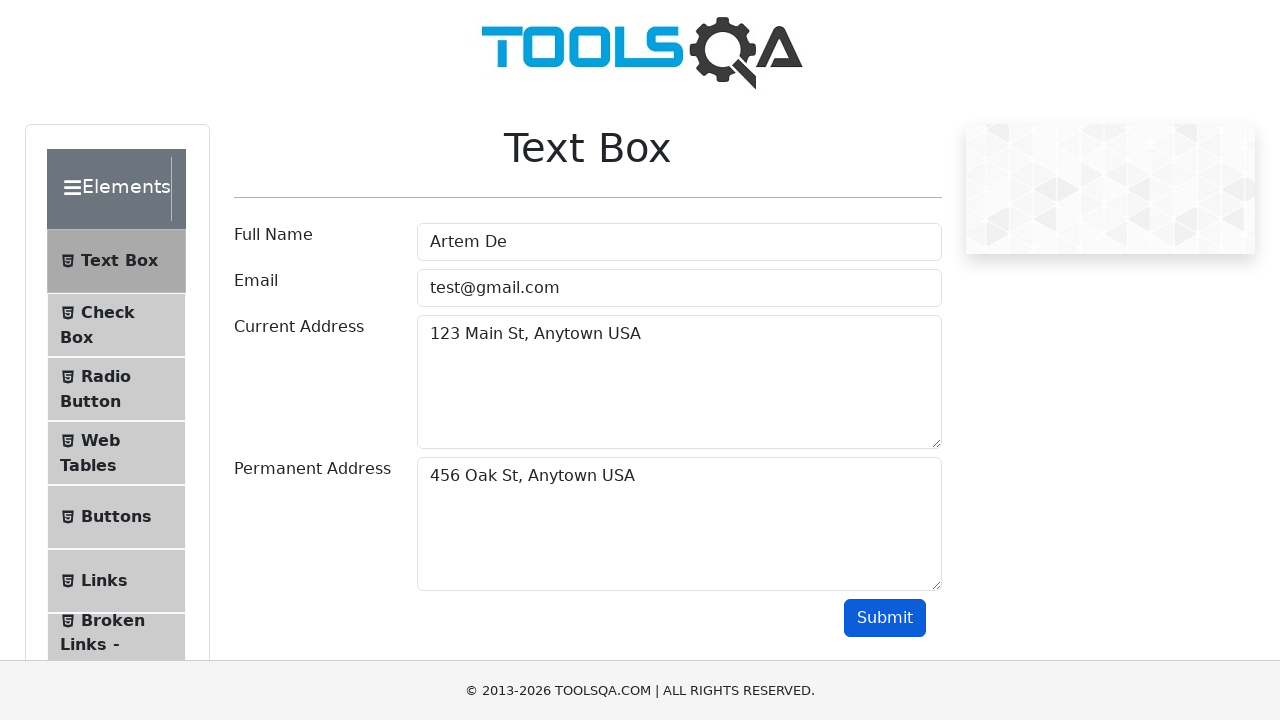

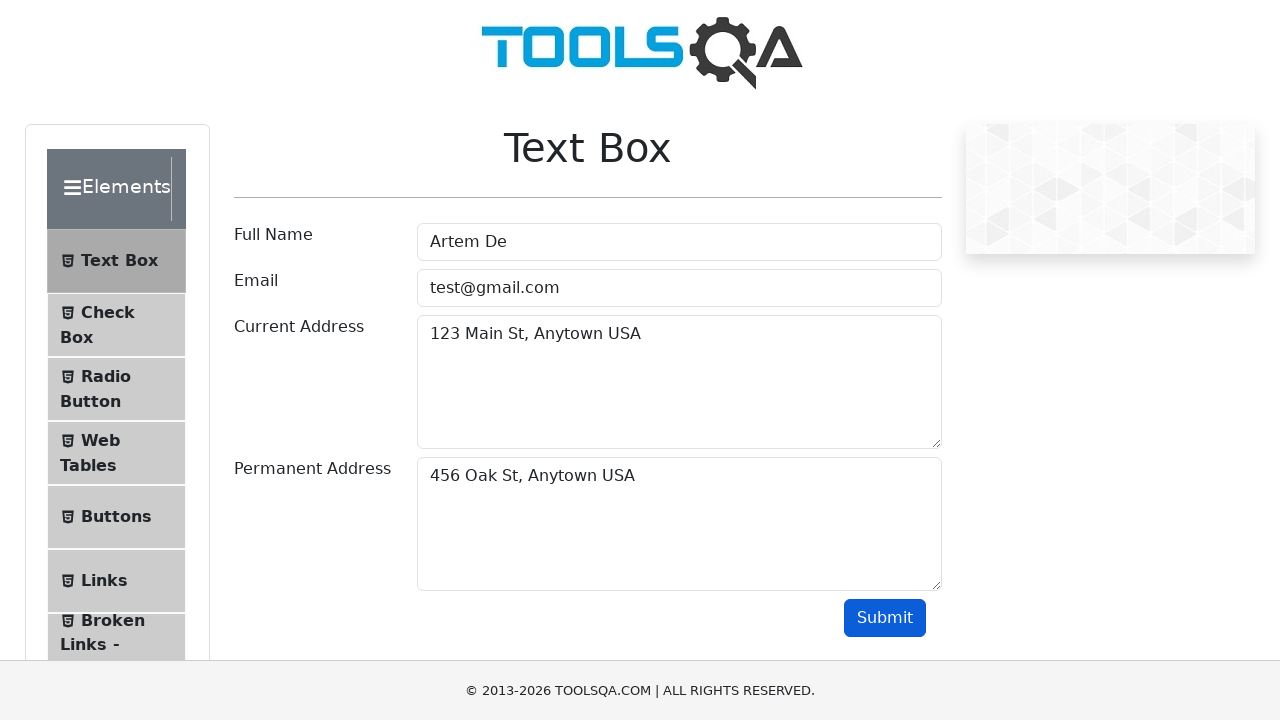